Opens the Edge browser and navigates to the edso.in website, verifying the page loads successfully.

Starting URL: https://edso.in/

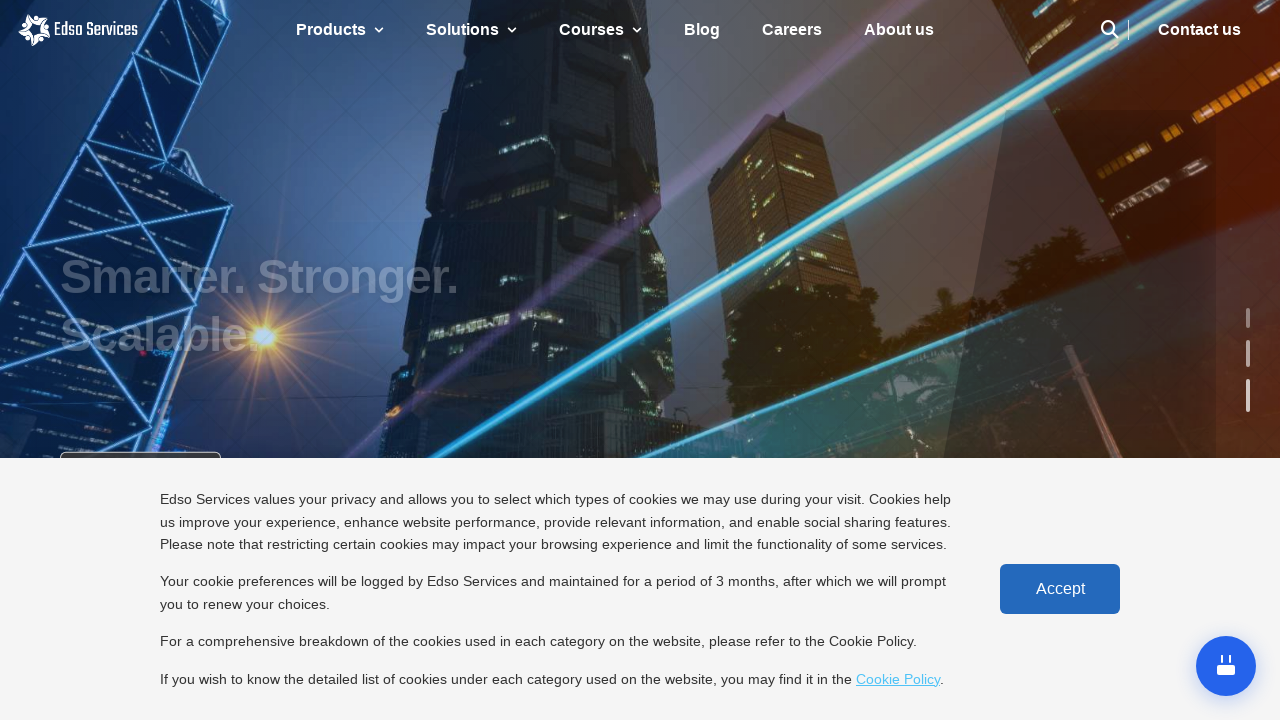

Waited for page to reach domcontentloaded state
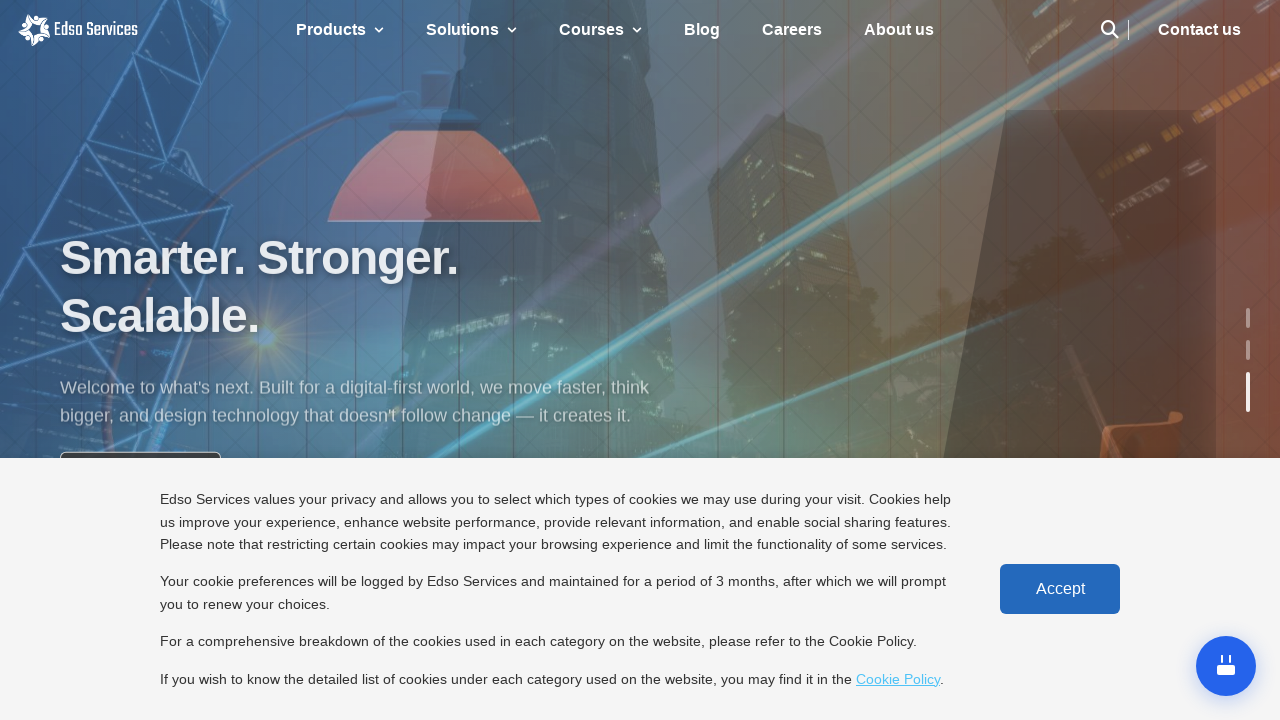

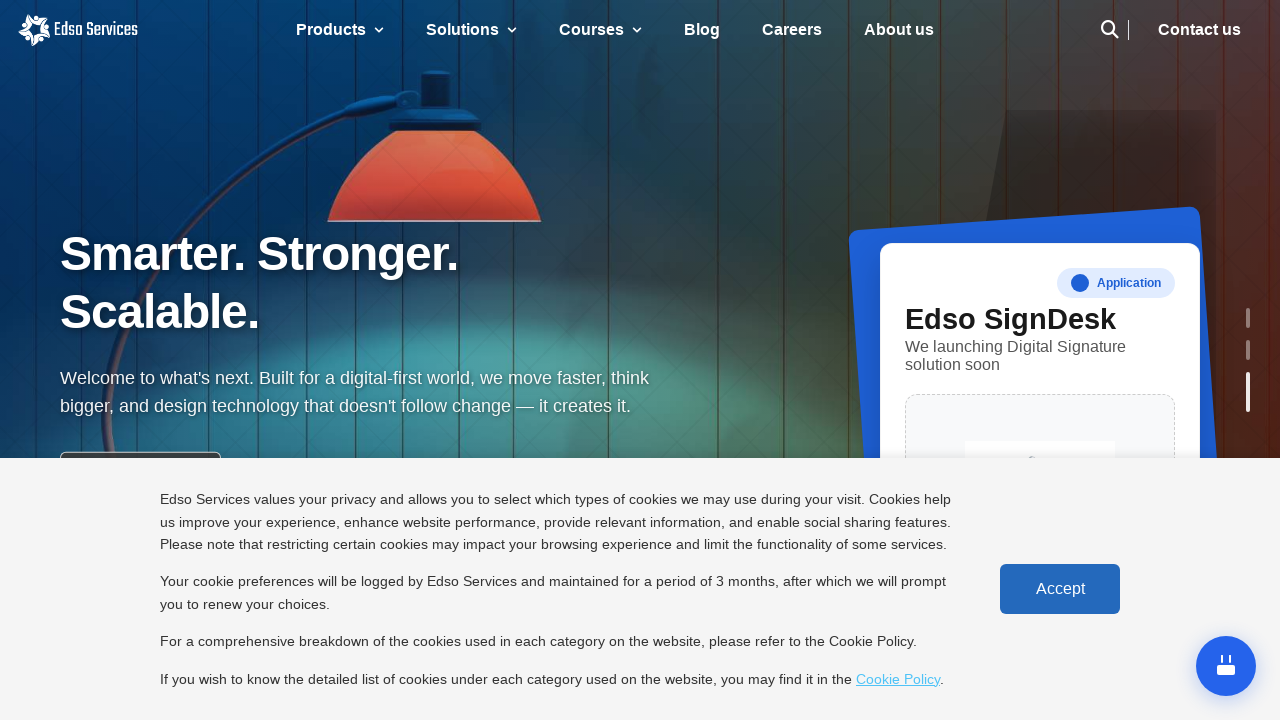